Tests successful file upload functionality by navigating to the file upload page, uploading a test file, and verifying the upload success message is displayed.

Starting URL: https://the-internet.herokuapp.com/

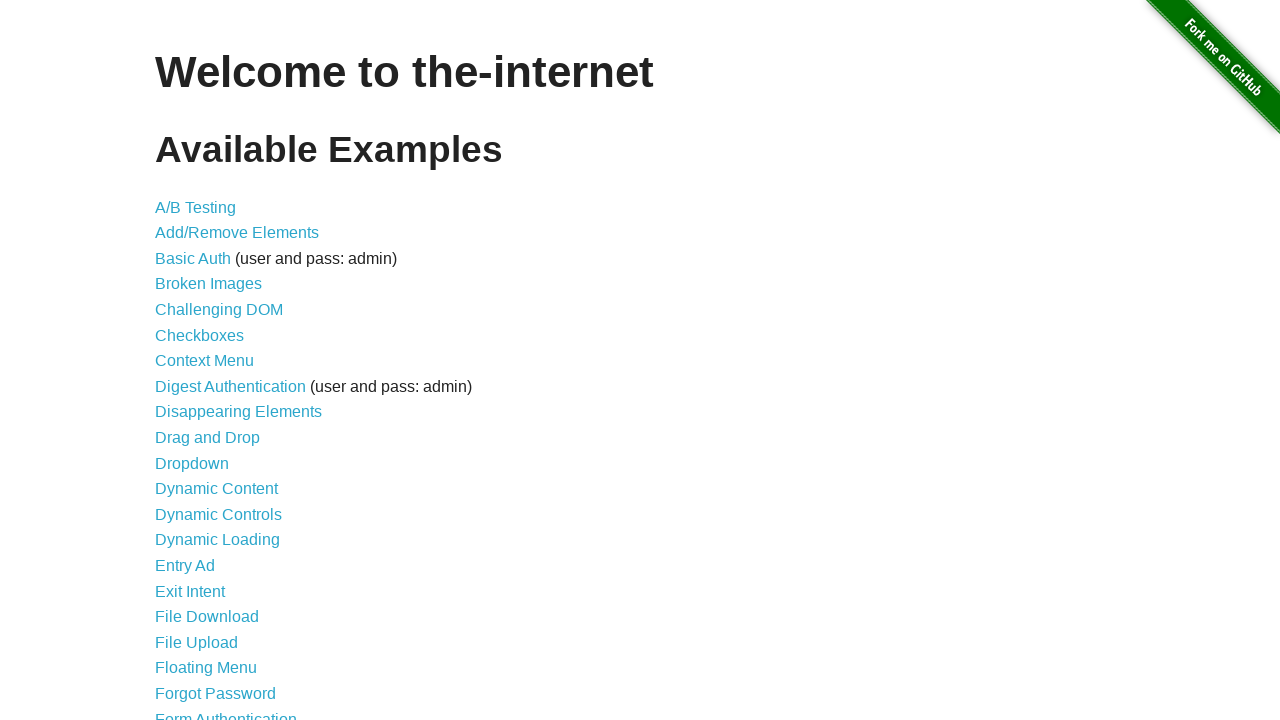

Verified welcome heading is visible on the-internet homepage
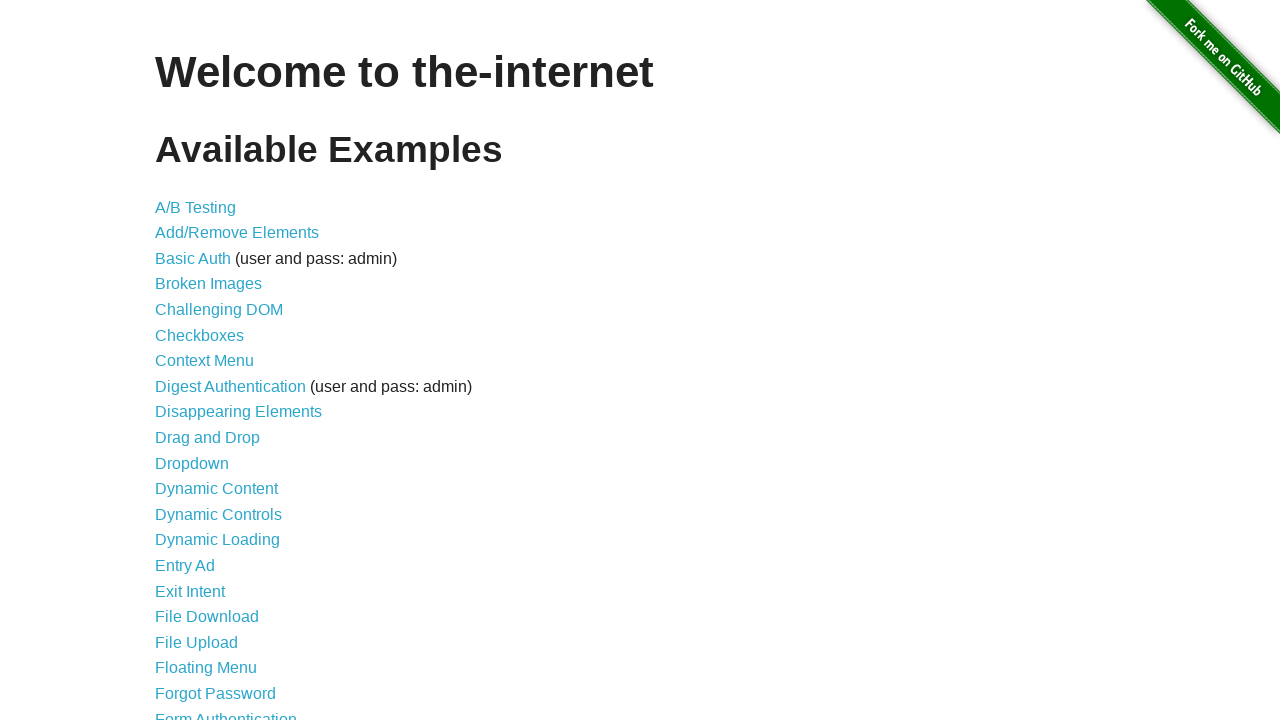

Clicked on File Upload link to navigate to upload page at (196, 642) on role=link[name='File Upload']
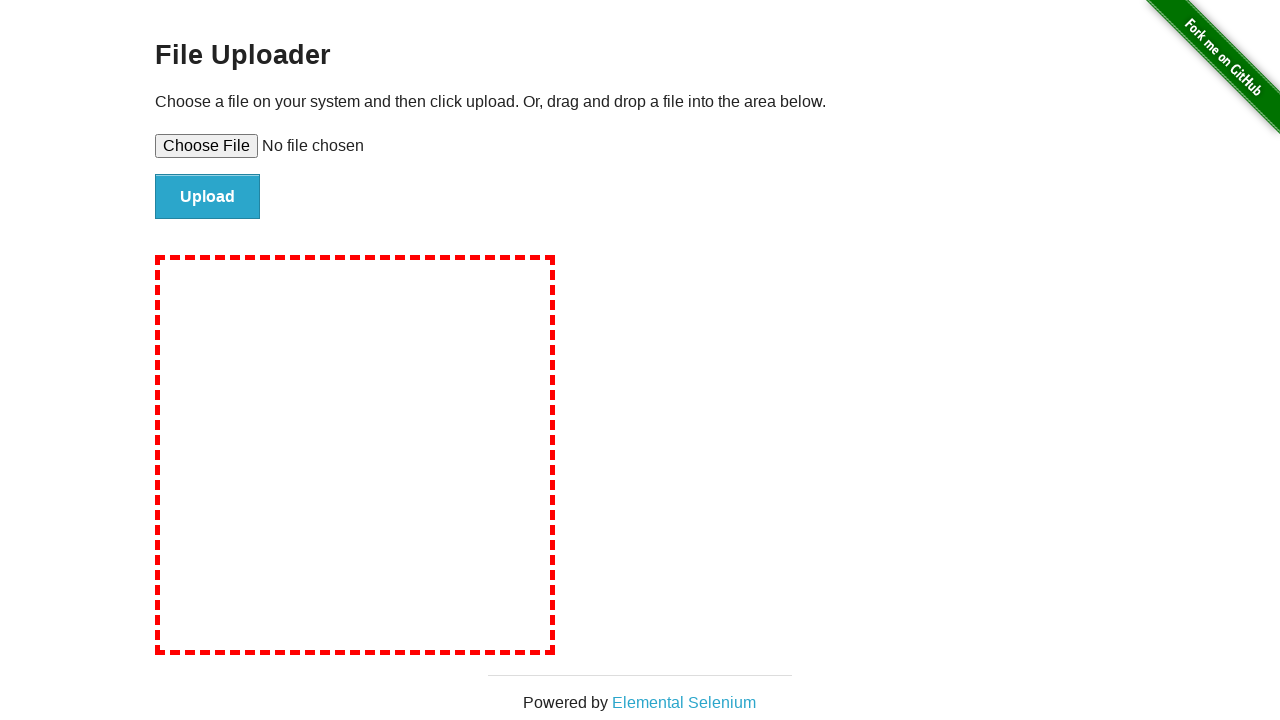

Verified File Uploader heading is displayed on the upload page
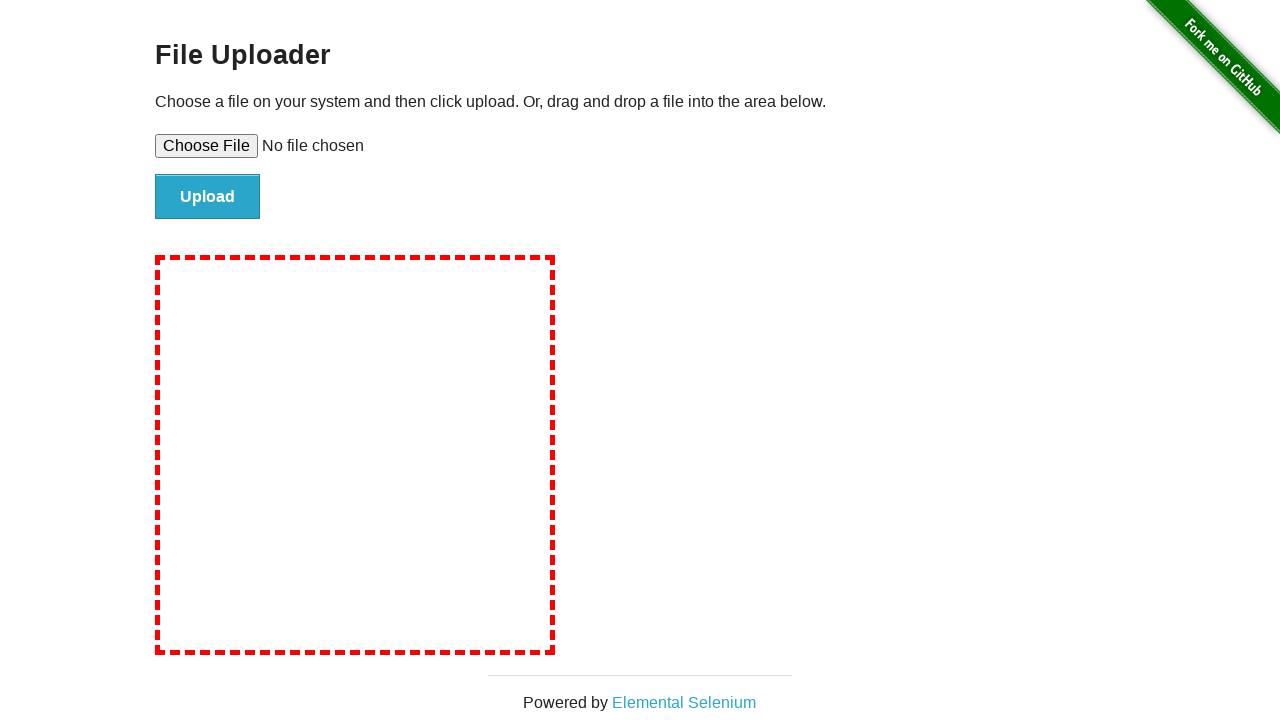

Selected test_picture.png file for upload
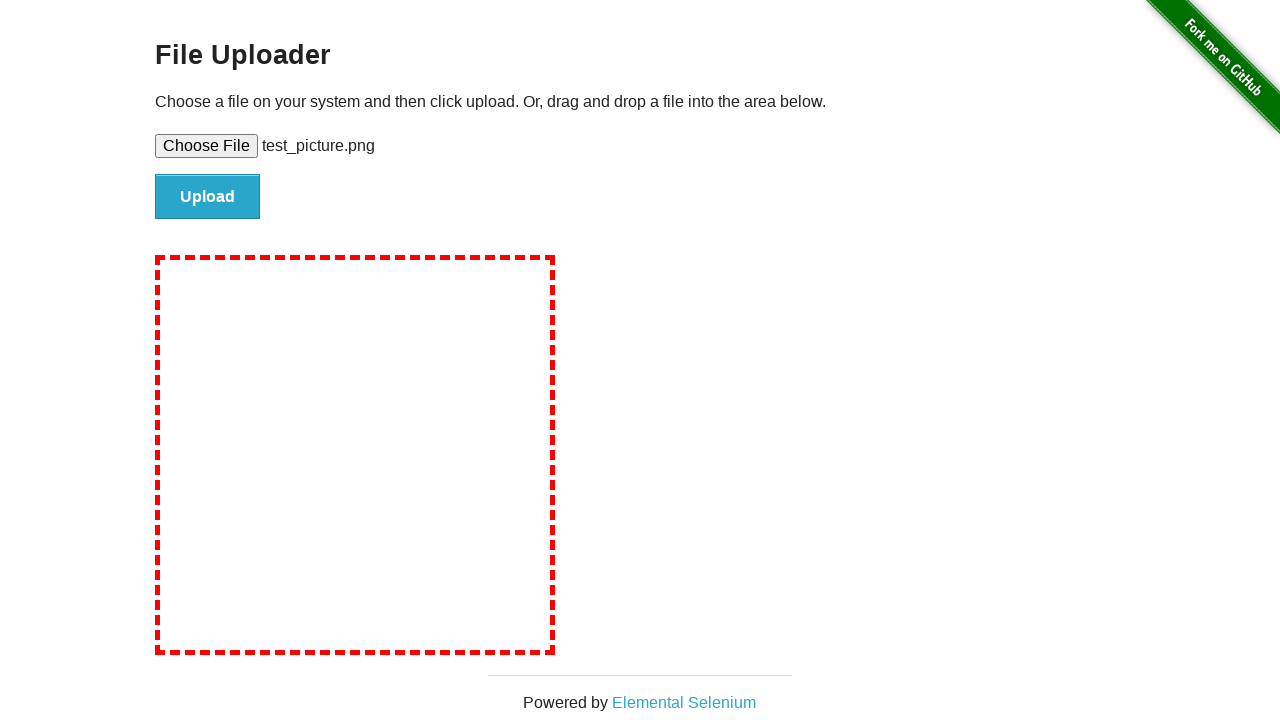

Clicked Upload button to submit the file at (208, 197) on role=button[name='Upload']
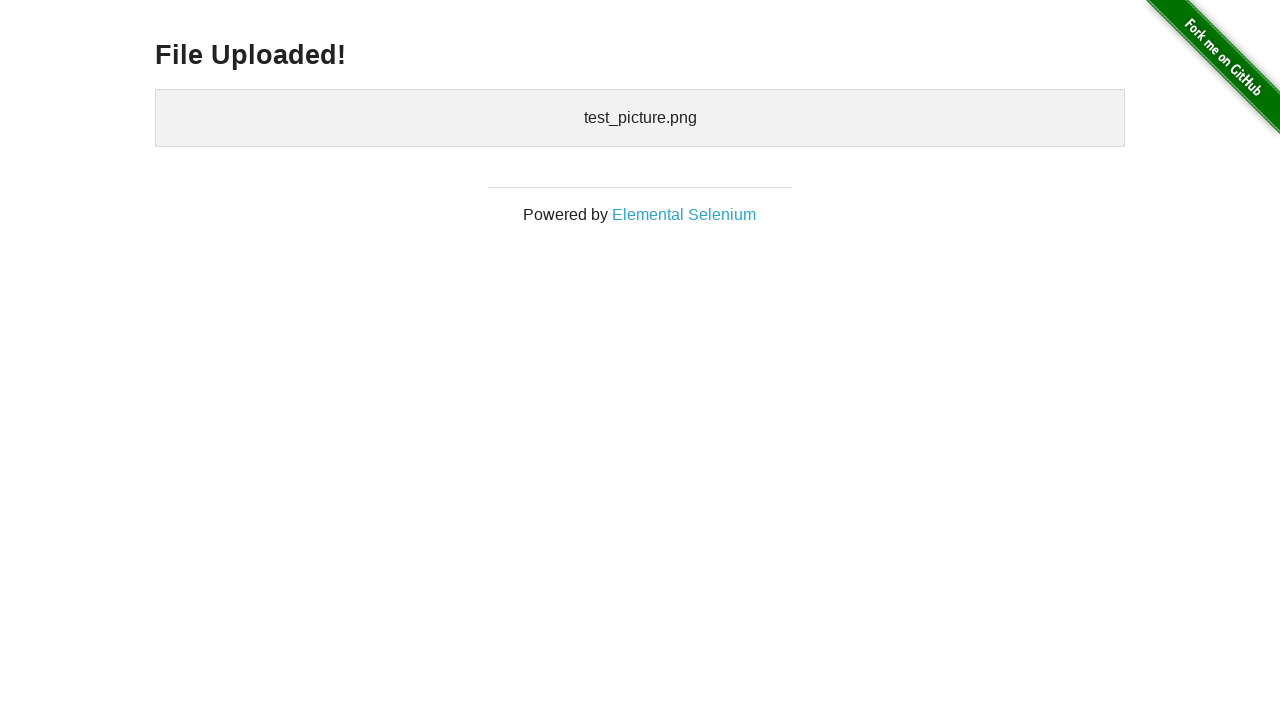

Verified upload success message is displayed
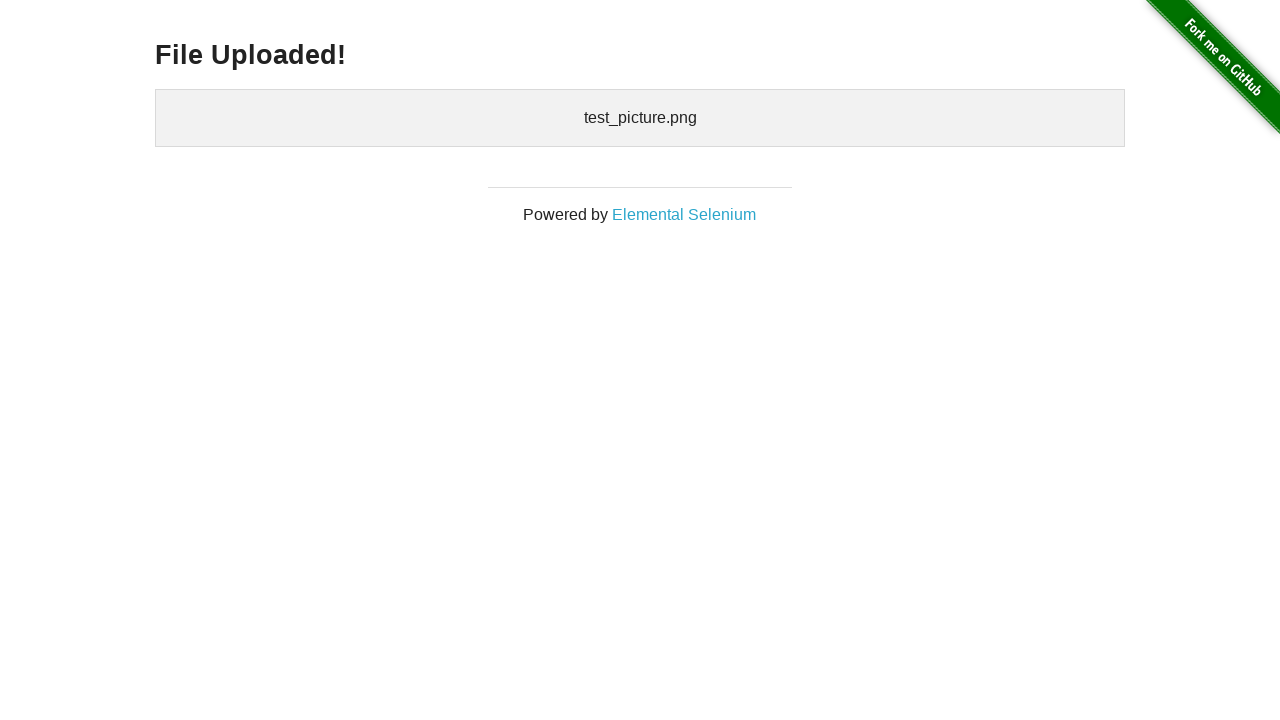

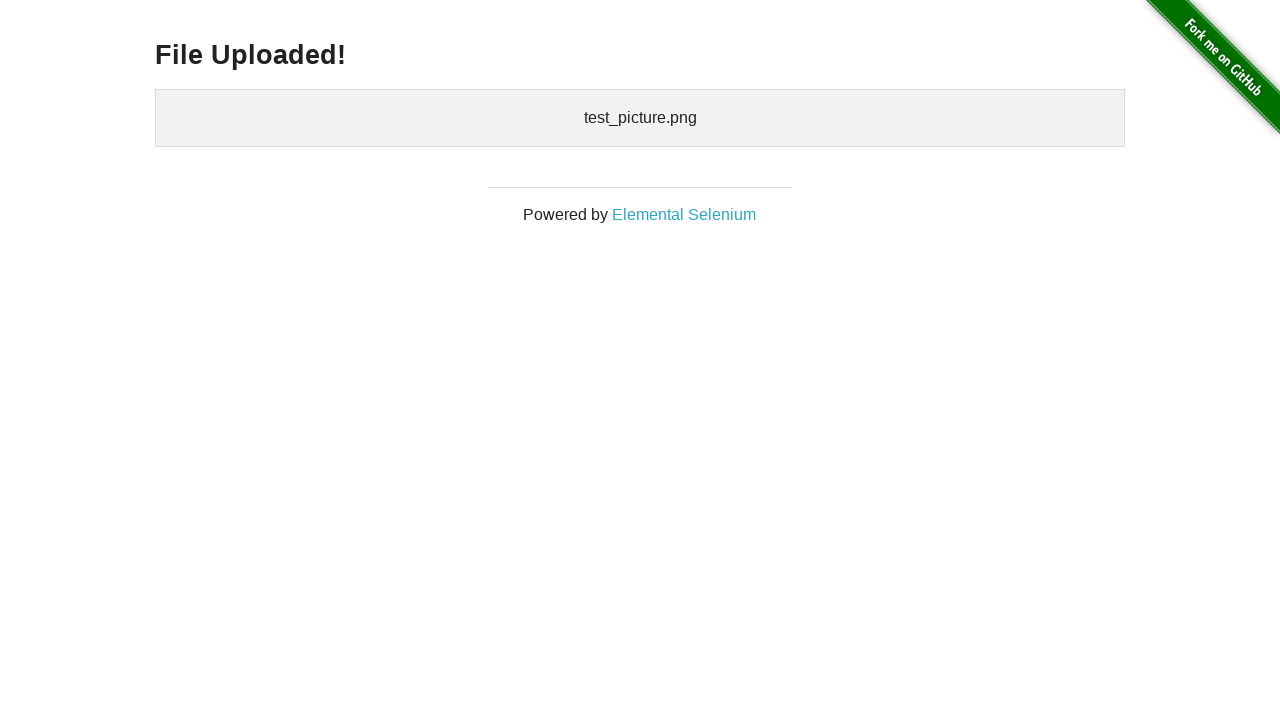